Tests form validation by submitting an empty form and checking that required field errors are displayed.

Starting URL: https://demoqa.com/automation-practice-form

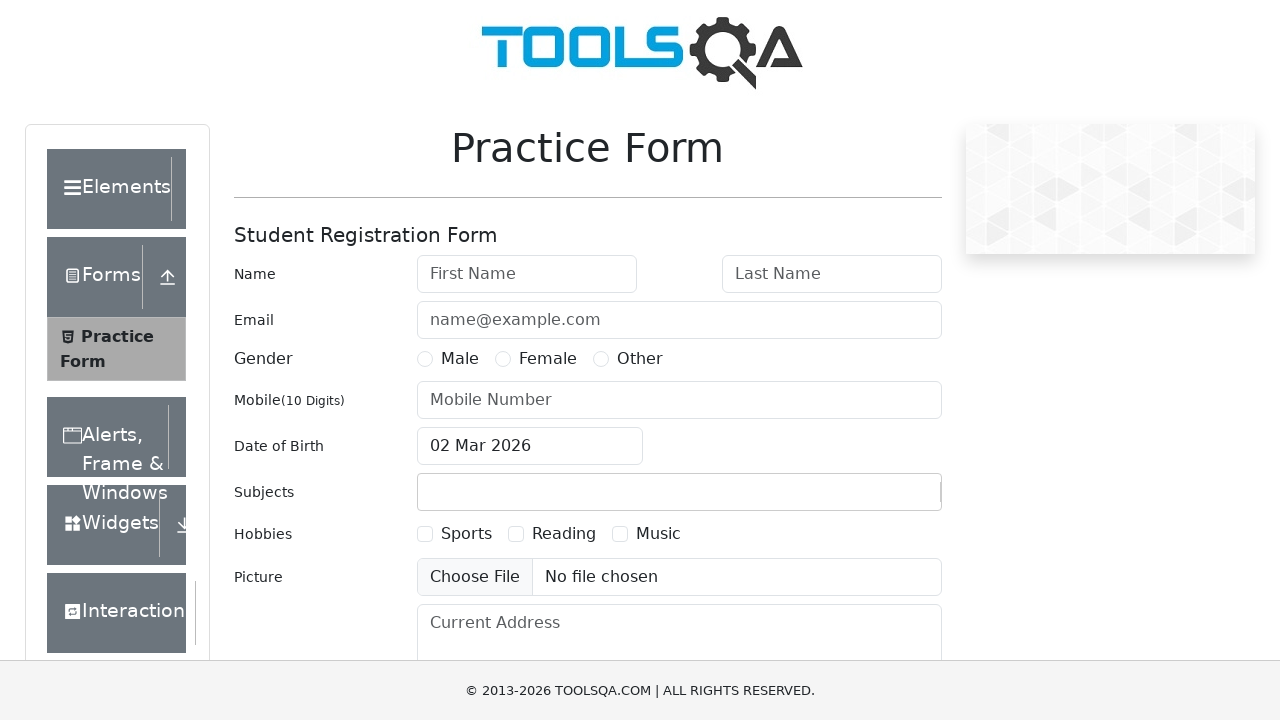

Scrolled to submit button
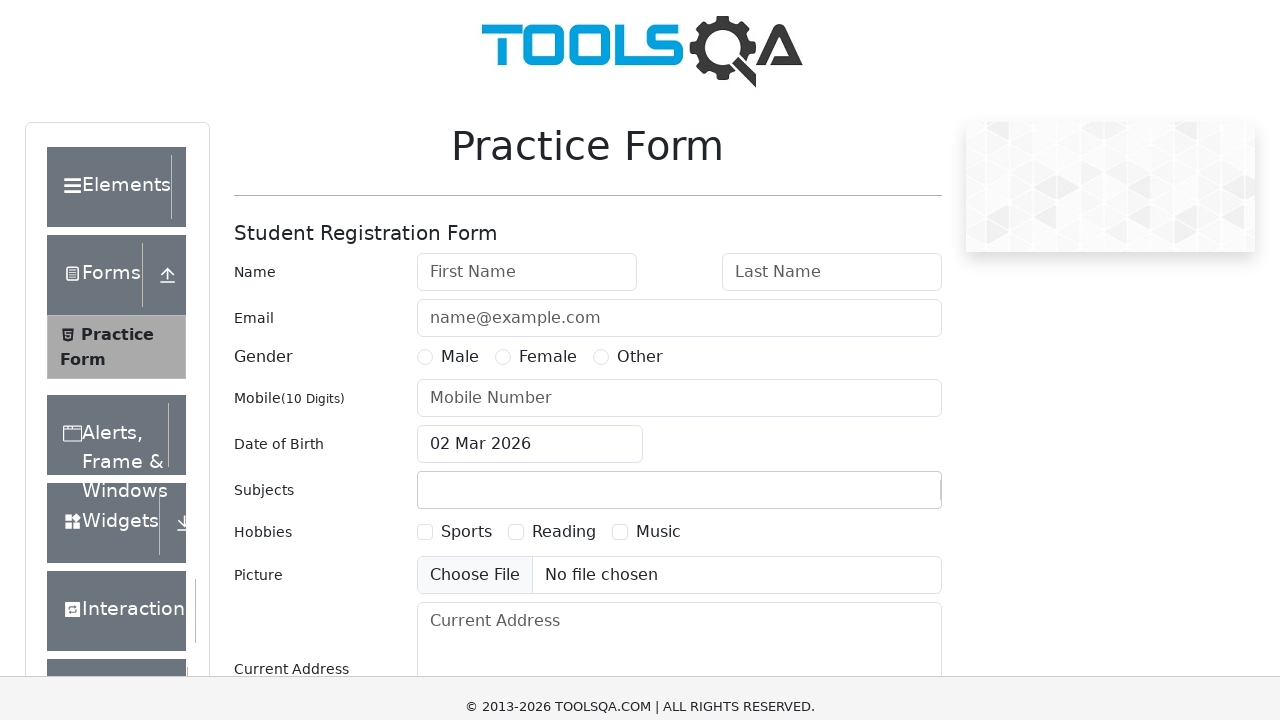

Clicked submit button without filling required fields at (885, 499) on #submit
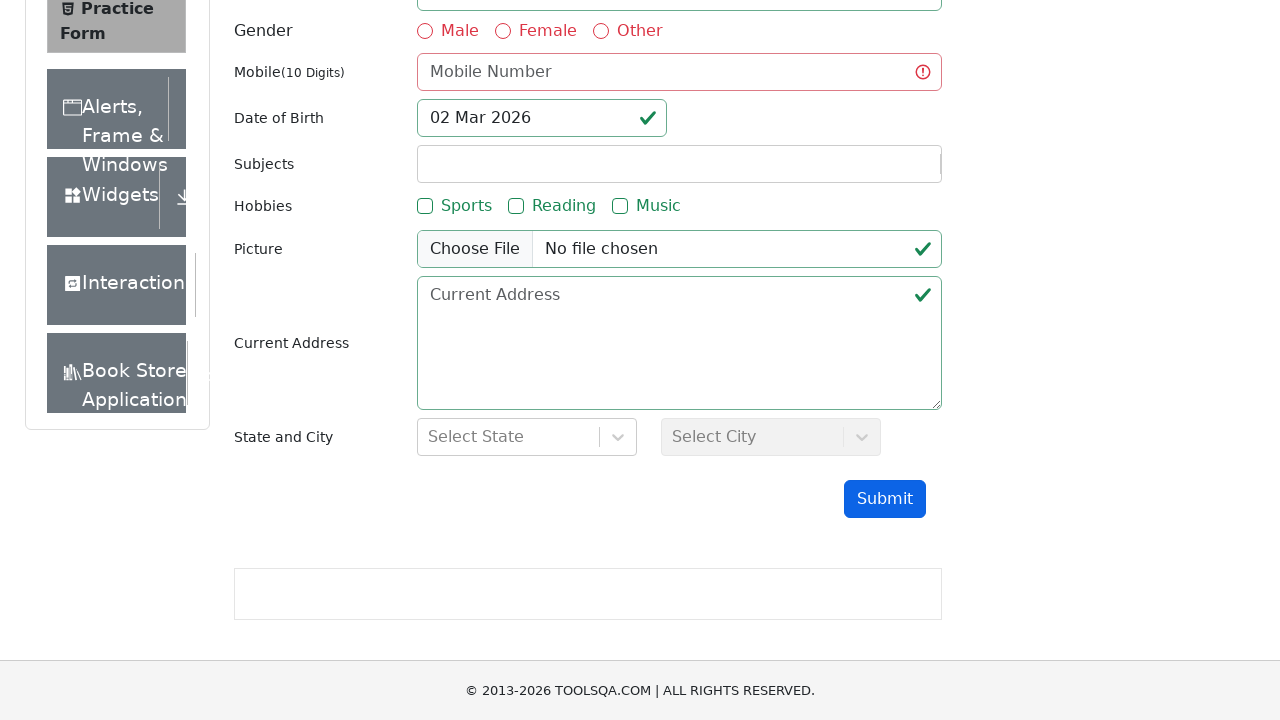

Waited for form validation to trigger
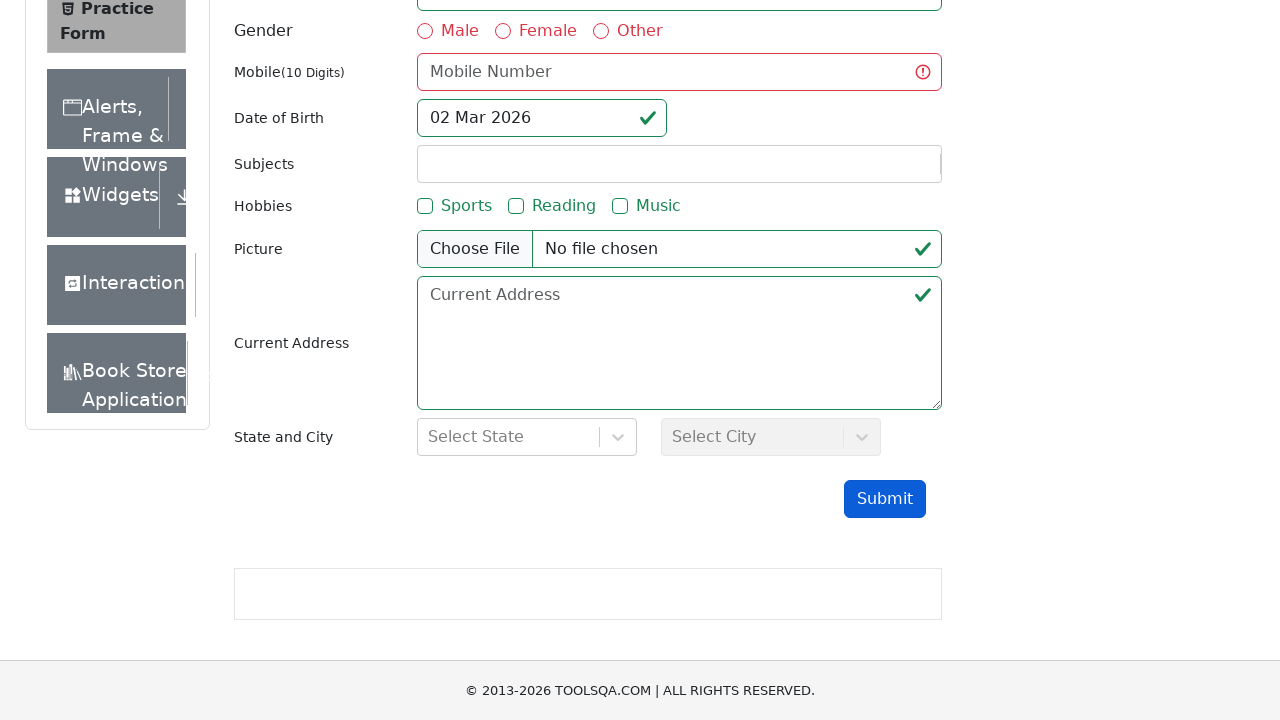

Verified firstName field shows invalid state with required field error
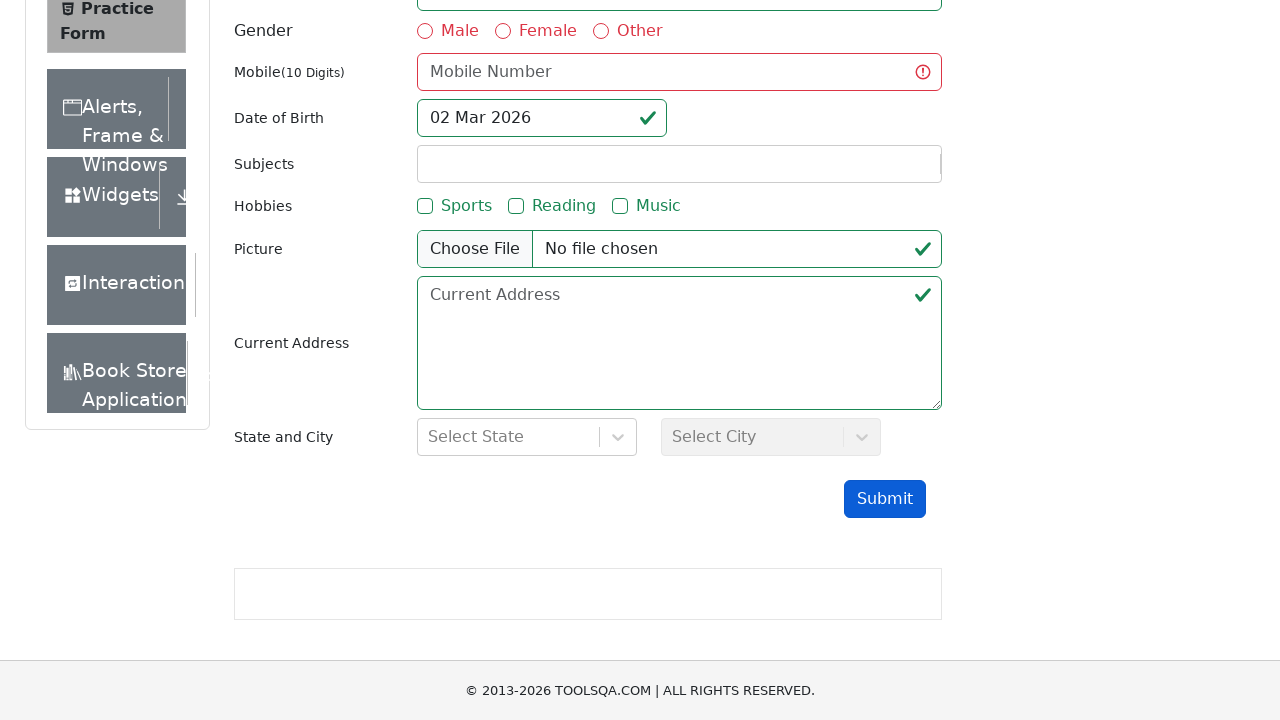

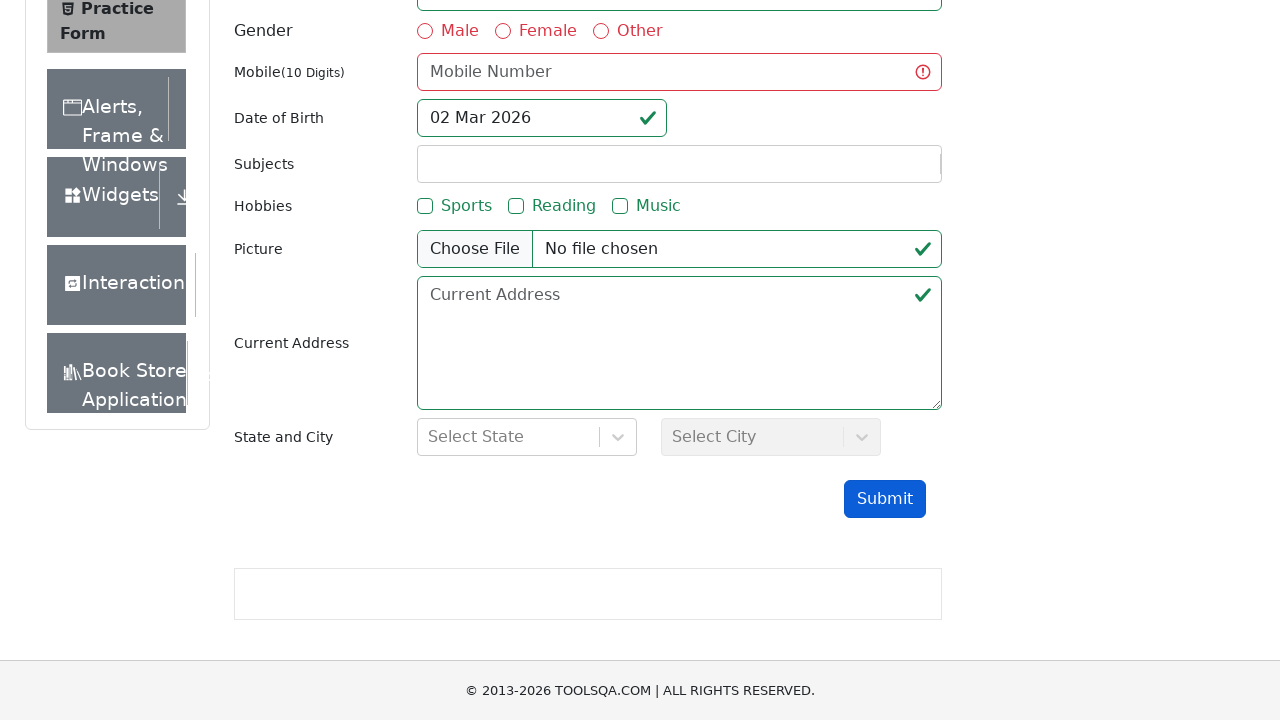